Tests dropdown selection using Playwright's built-in select_option method to easily choose an item from the dropdown by its visible text.

Starting URL: http://the-internet.herokuapp.com/dropdown

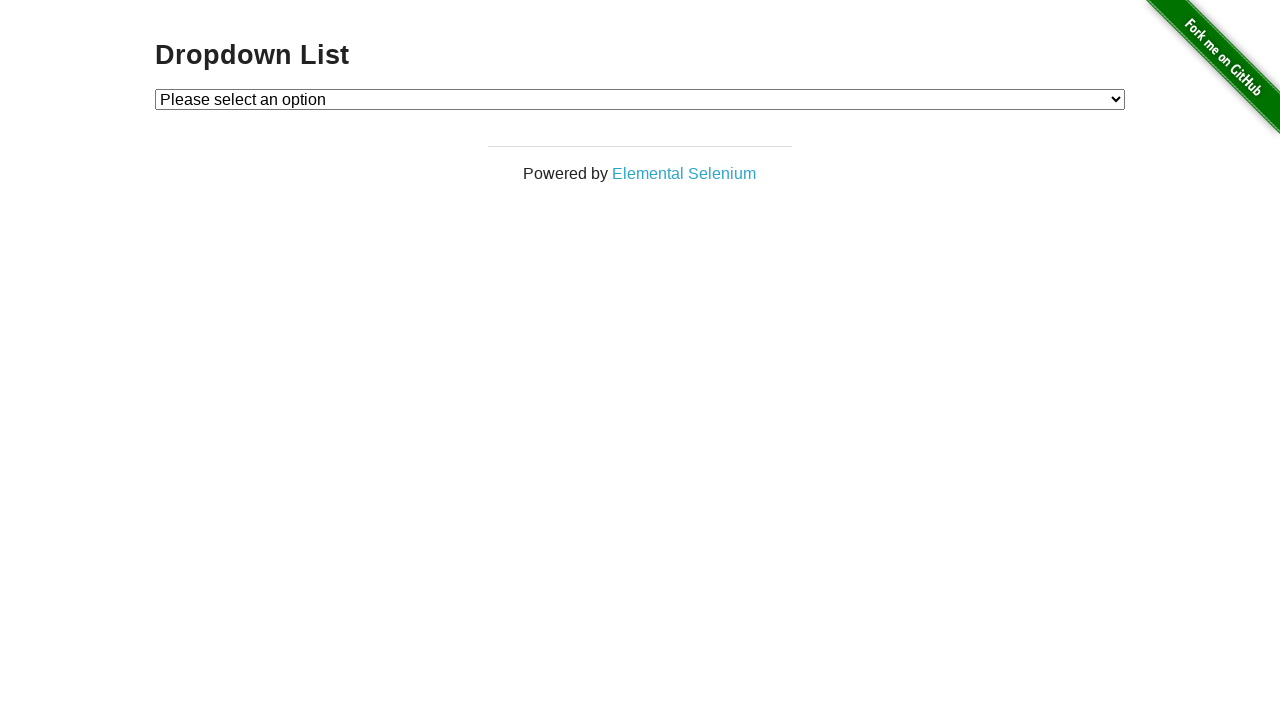

Navigated to dropdown test page
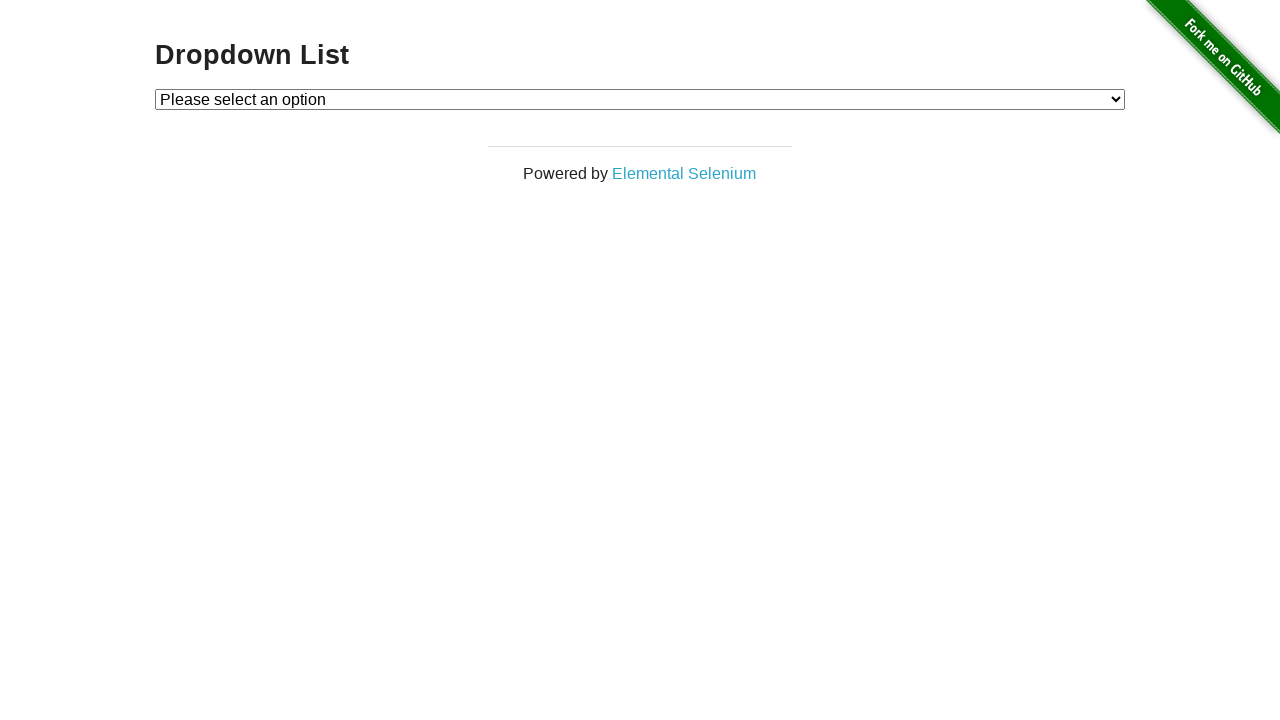

Selected 'Option 1' from dropdown using select_option method on #dropdown
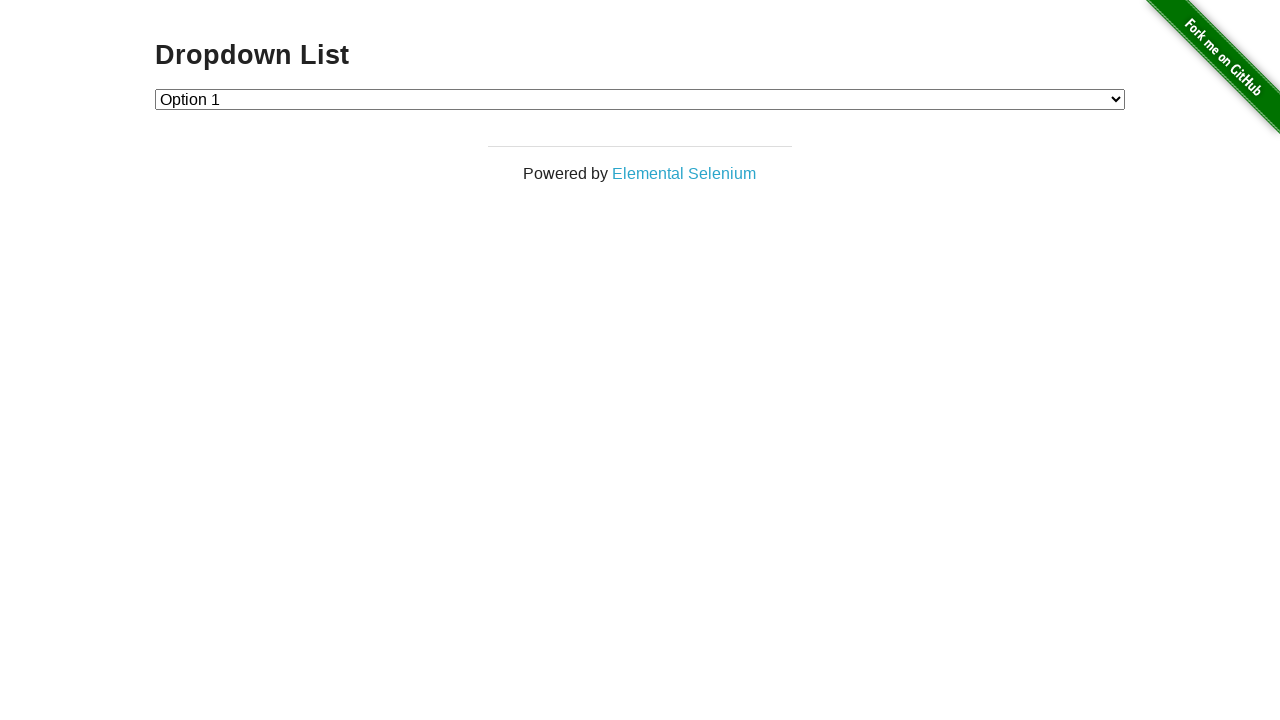

Retrieved selected dropdown value
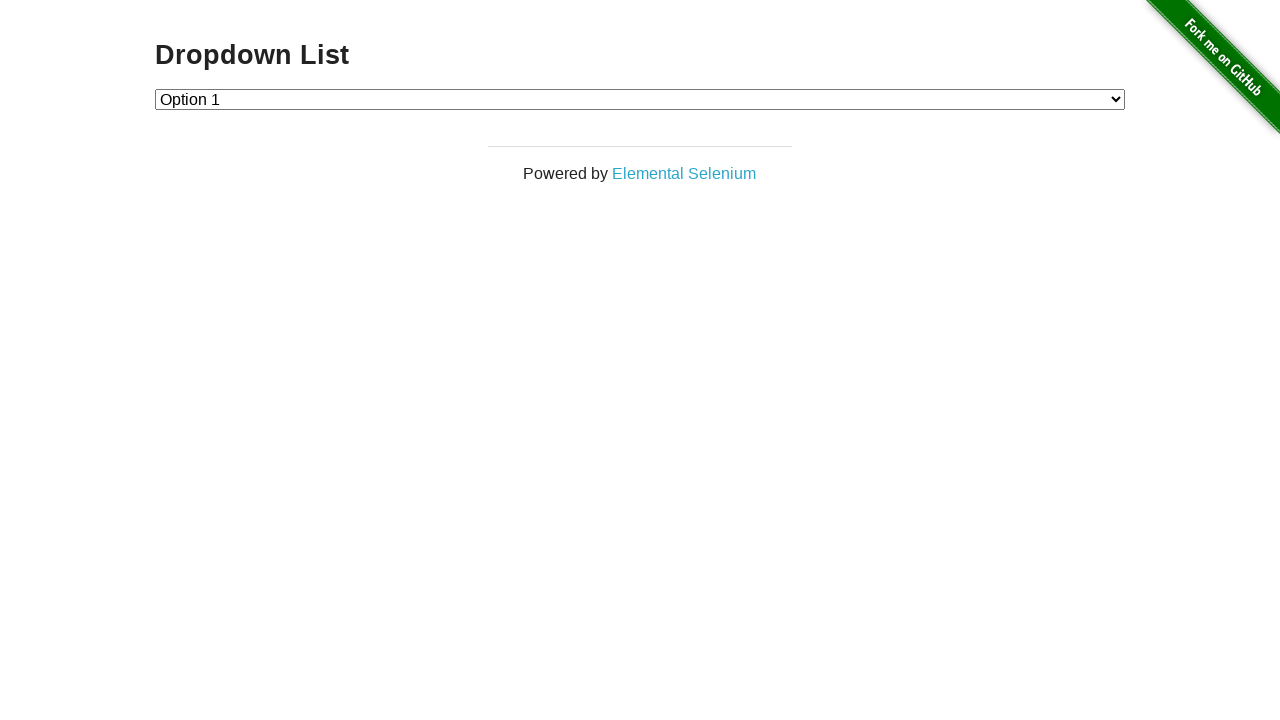

Verified that dropdown value equals '1'
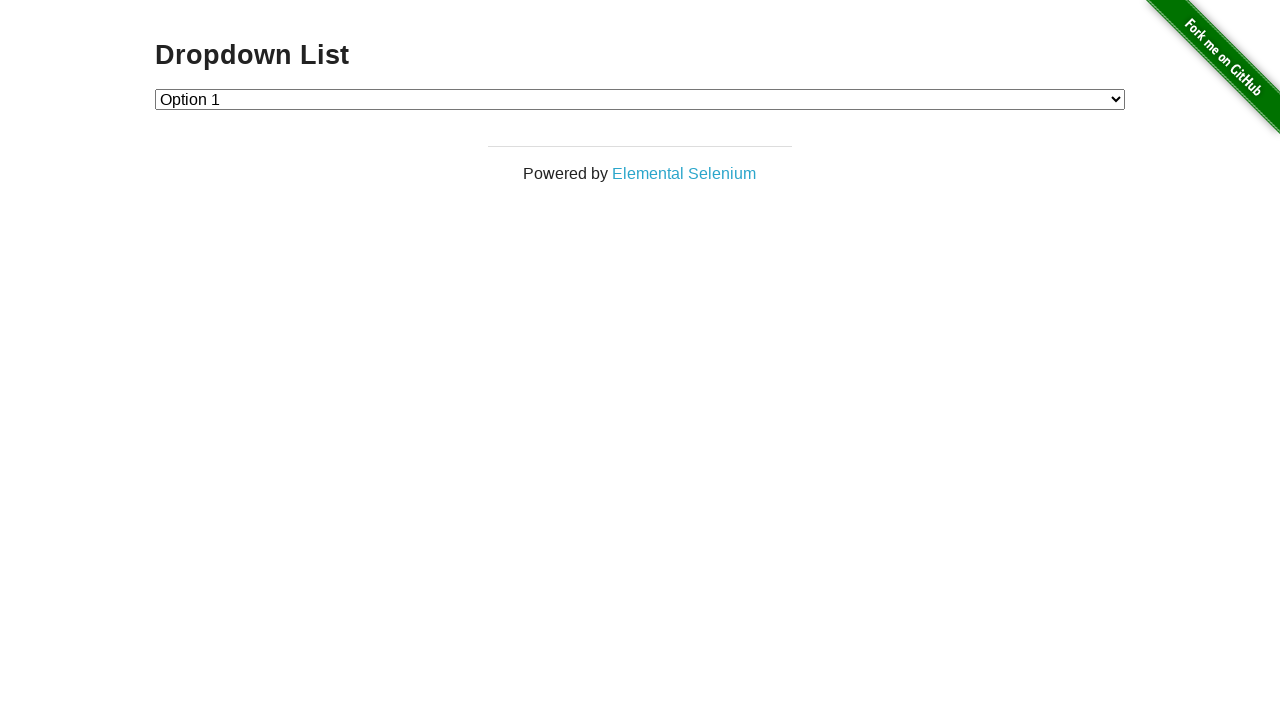

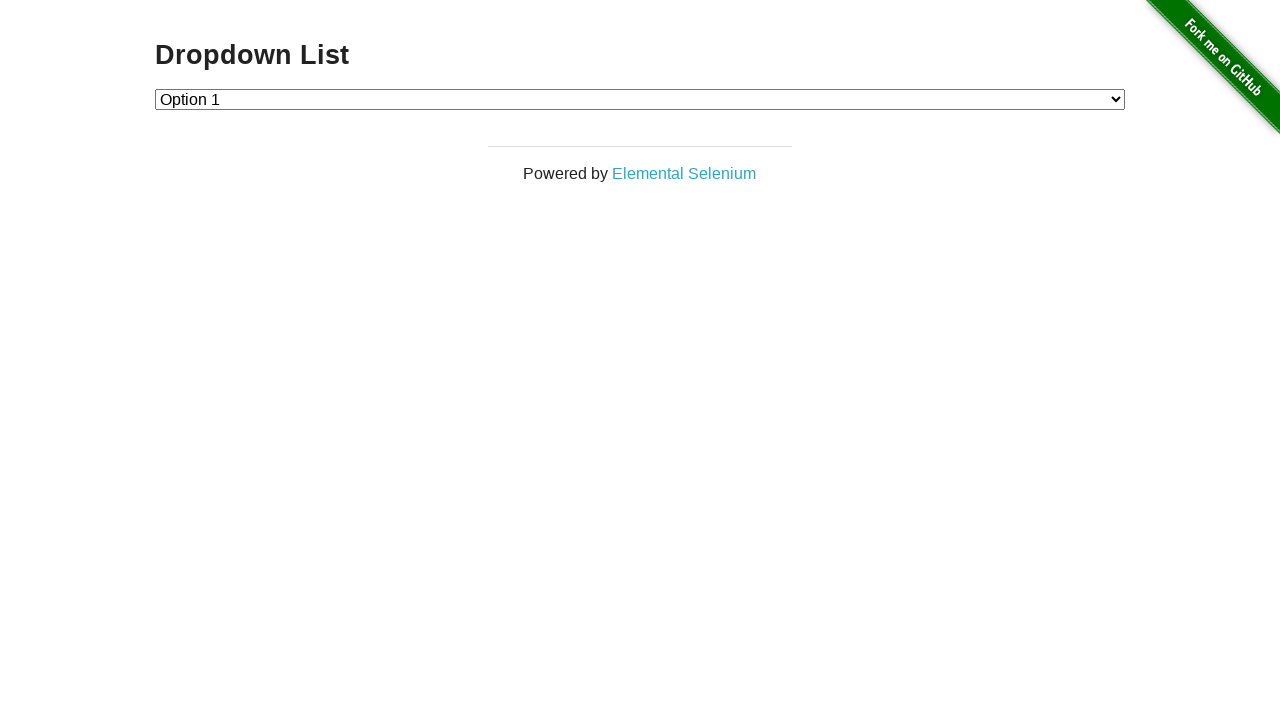